Tests autocomplete functionality by filling both multiple and single autocomplete input fields with color values

Starting URL: https://demoqa.com/auto-complete

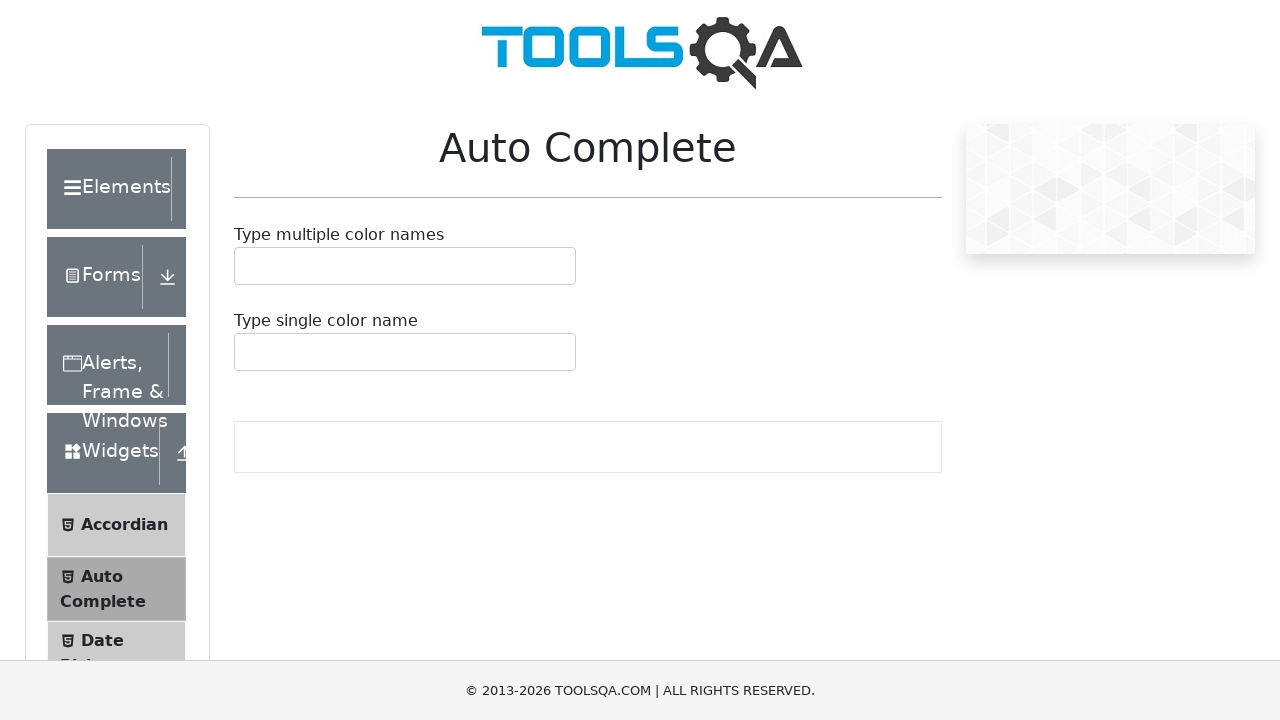

Filled multiple autocomplete input with 'Red, Blue,Green' on #autoCompleteMultipleInput
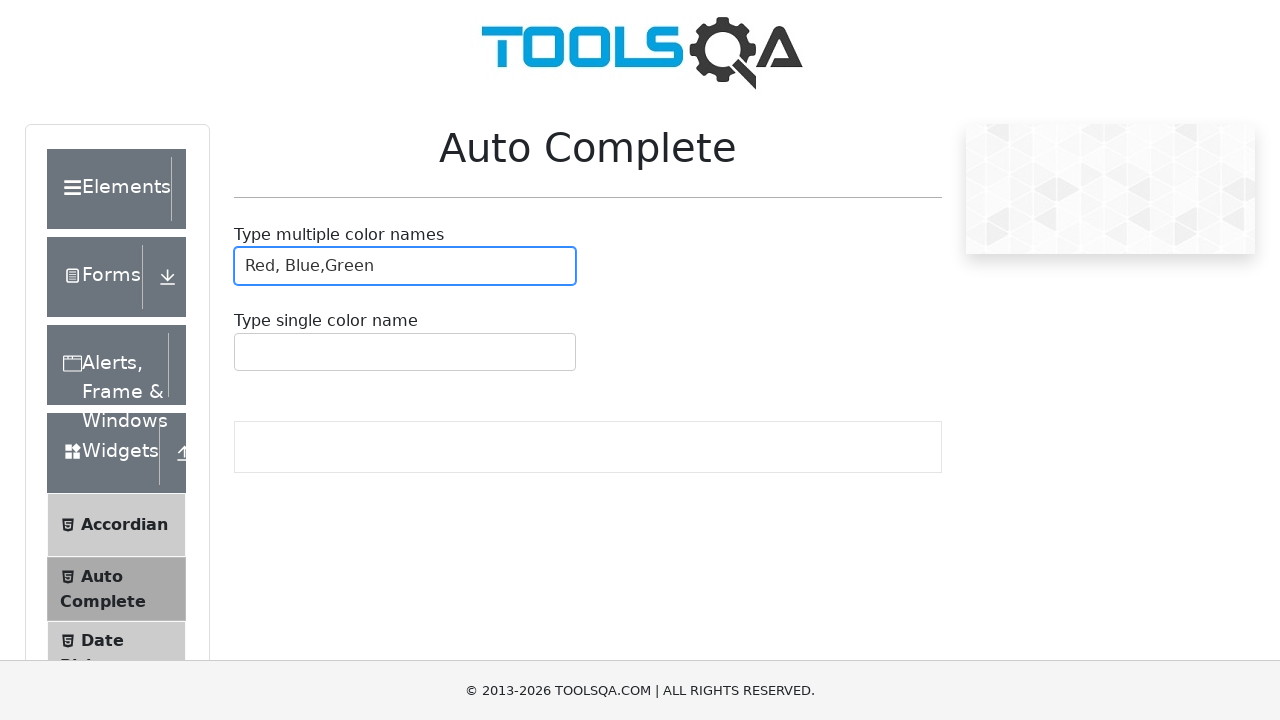

Waited 2000ms for autocomplete to process
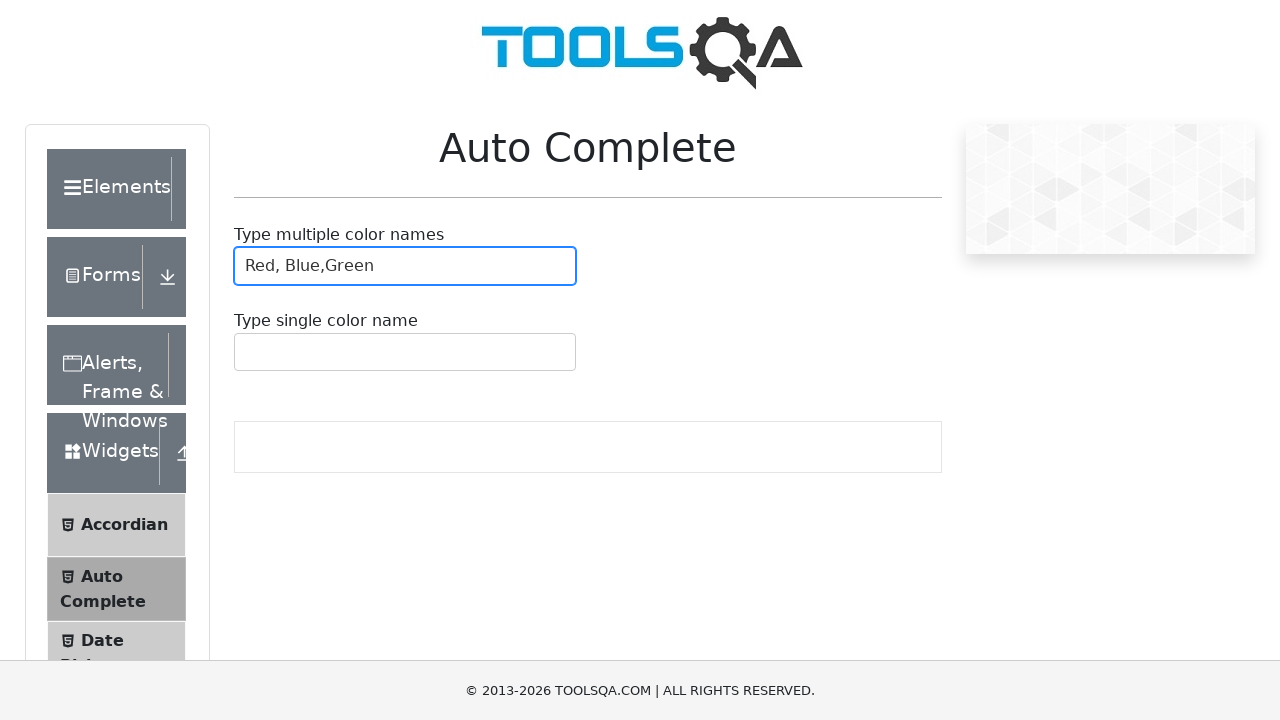

Filled single autocomplete input with 'Blue' on #autoCompleteSingleInput
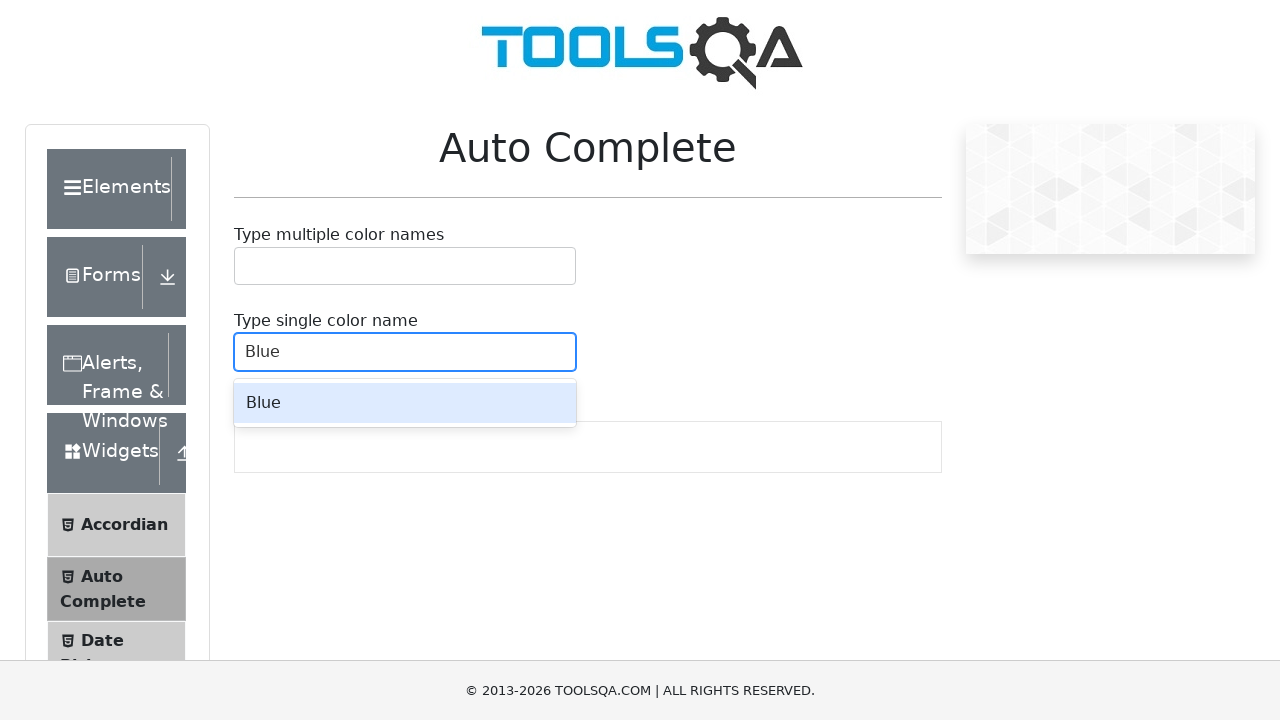

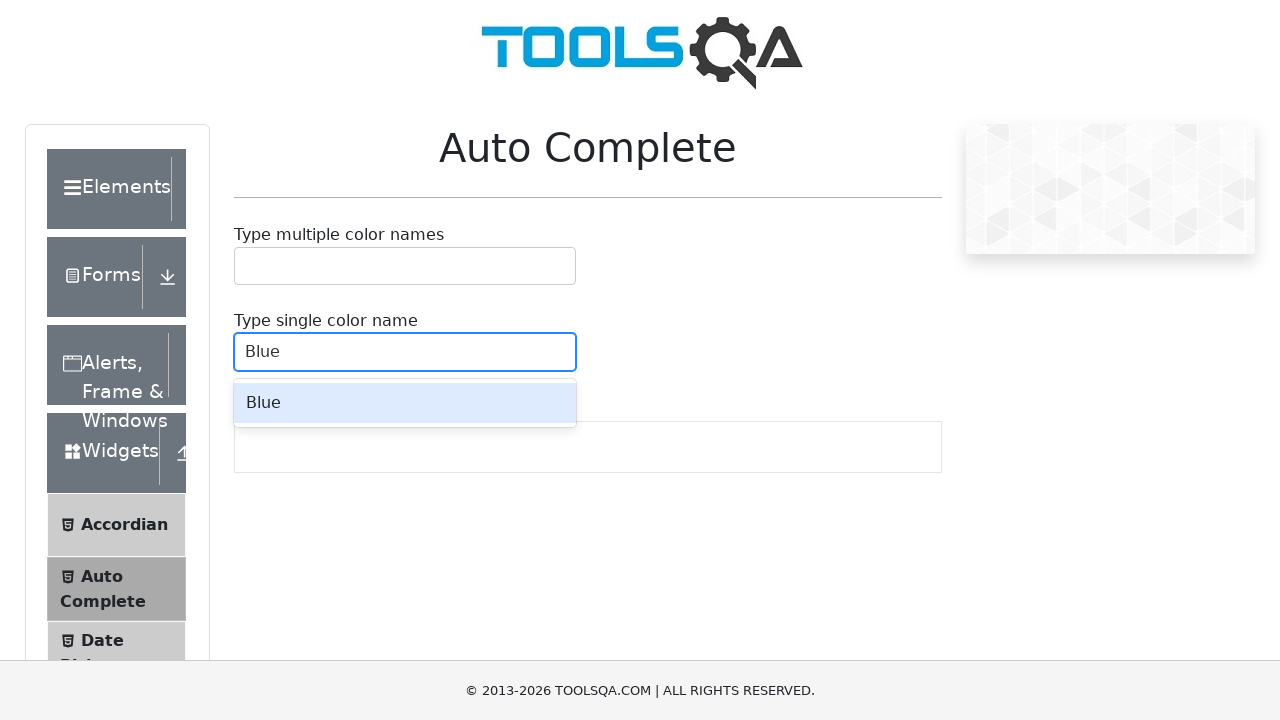